Tests checkbox functionality by finding and clicking on a specific checkbox (Option-2) from a list of checkboxes on a demo page

Starting URL: https://syntaxprojects.com/basic-checkbox-demo.php

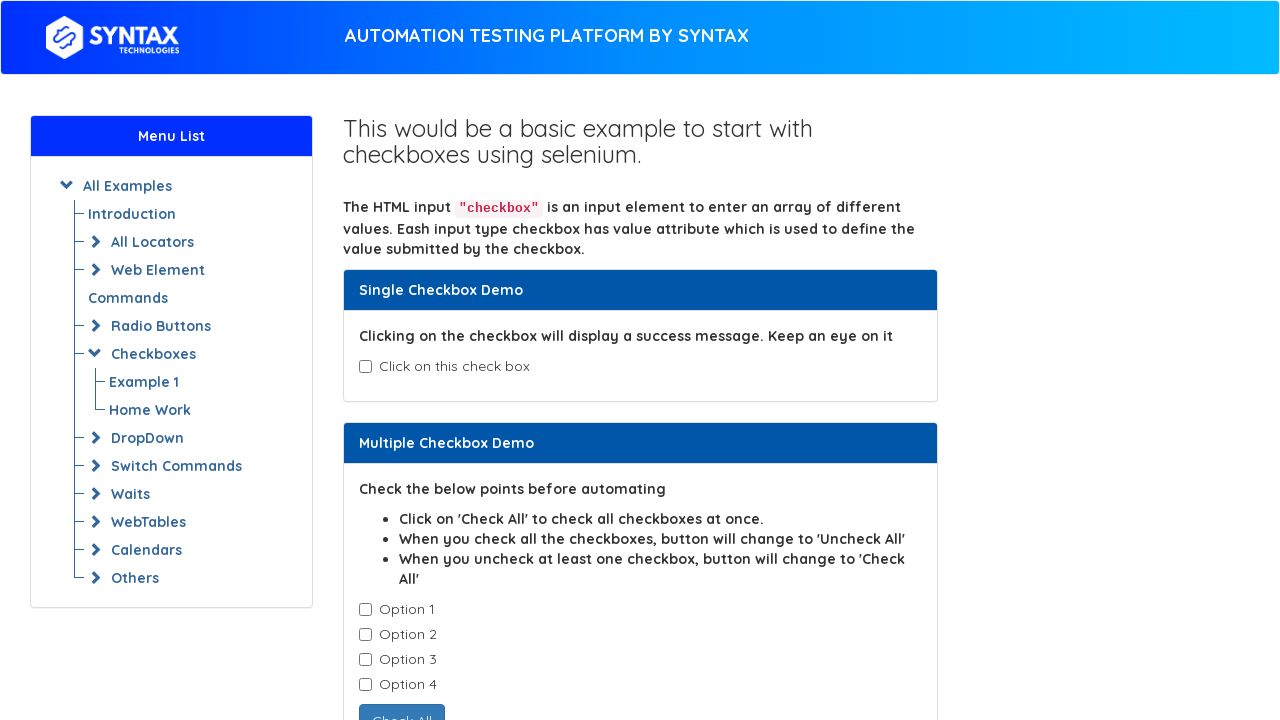

Located all checkboxes with class 'cb1-element'
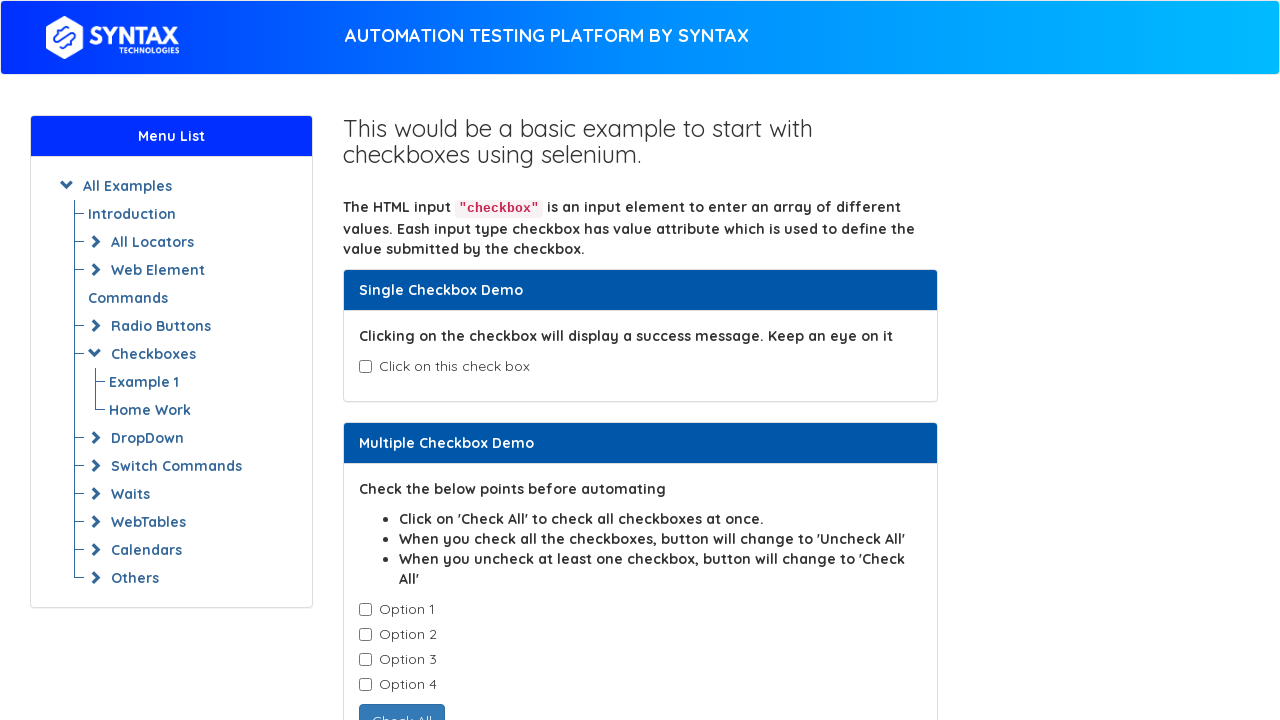

Retrieved checkbox value attribute: Option-1
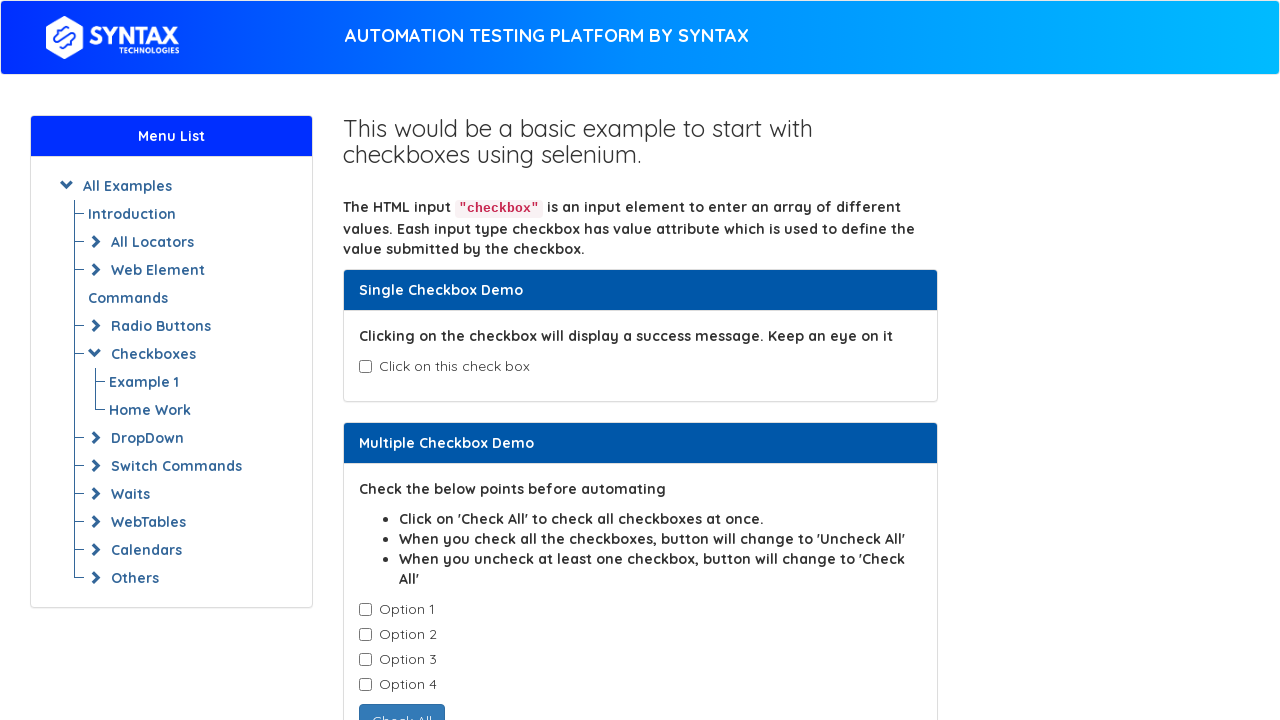

Retrieved checkbox value attribute: Option-2
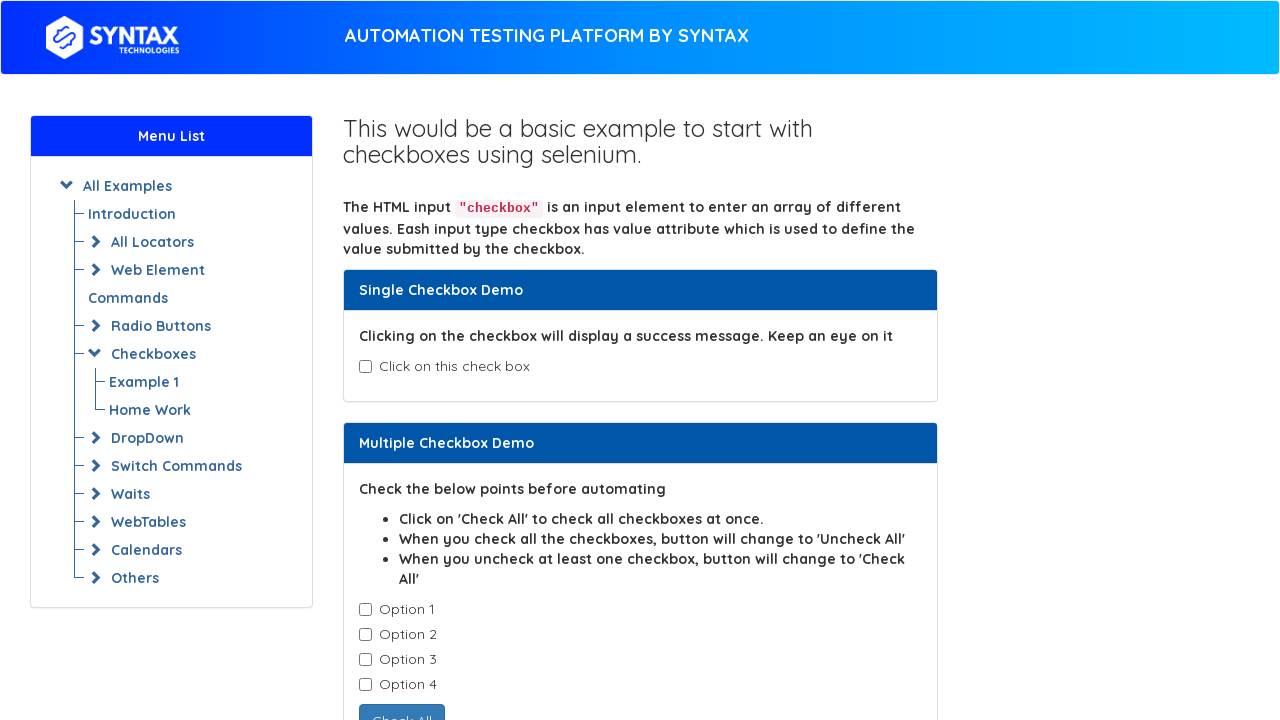

Clicked checkbox with value 'Option-2' at (365, 635) on input.cb1-element >> nth=1
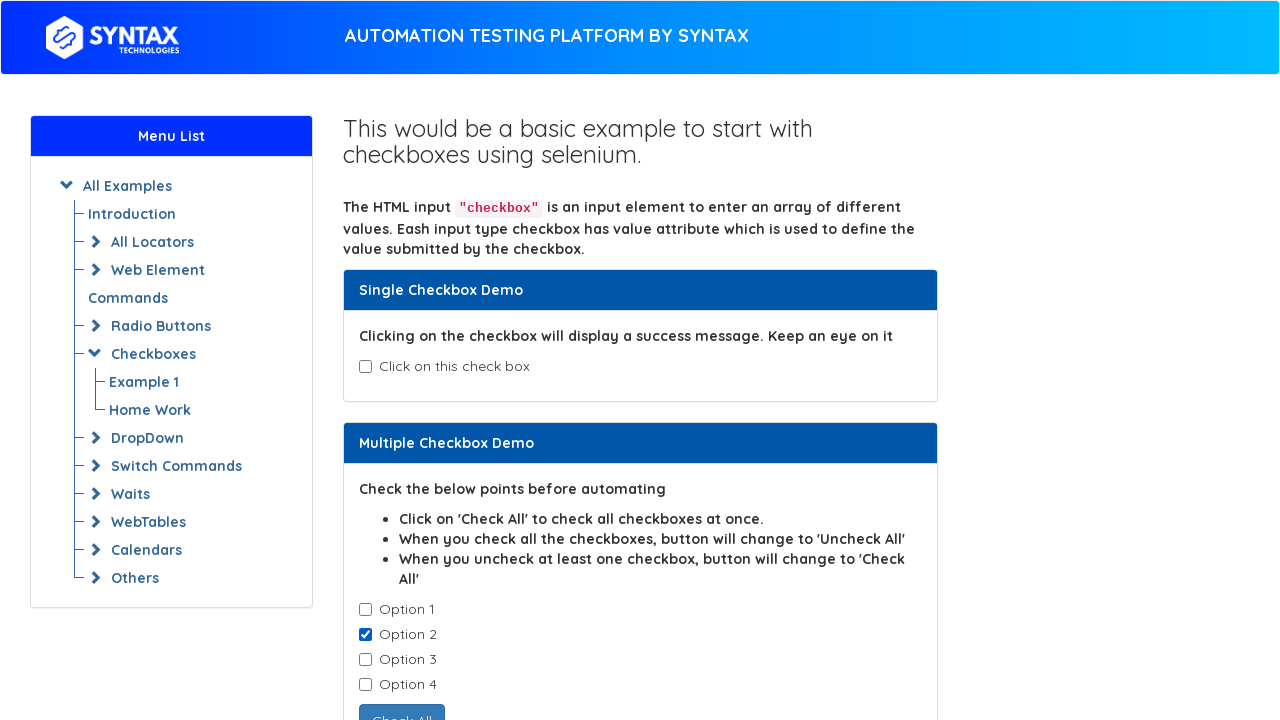

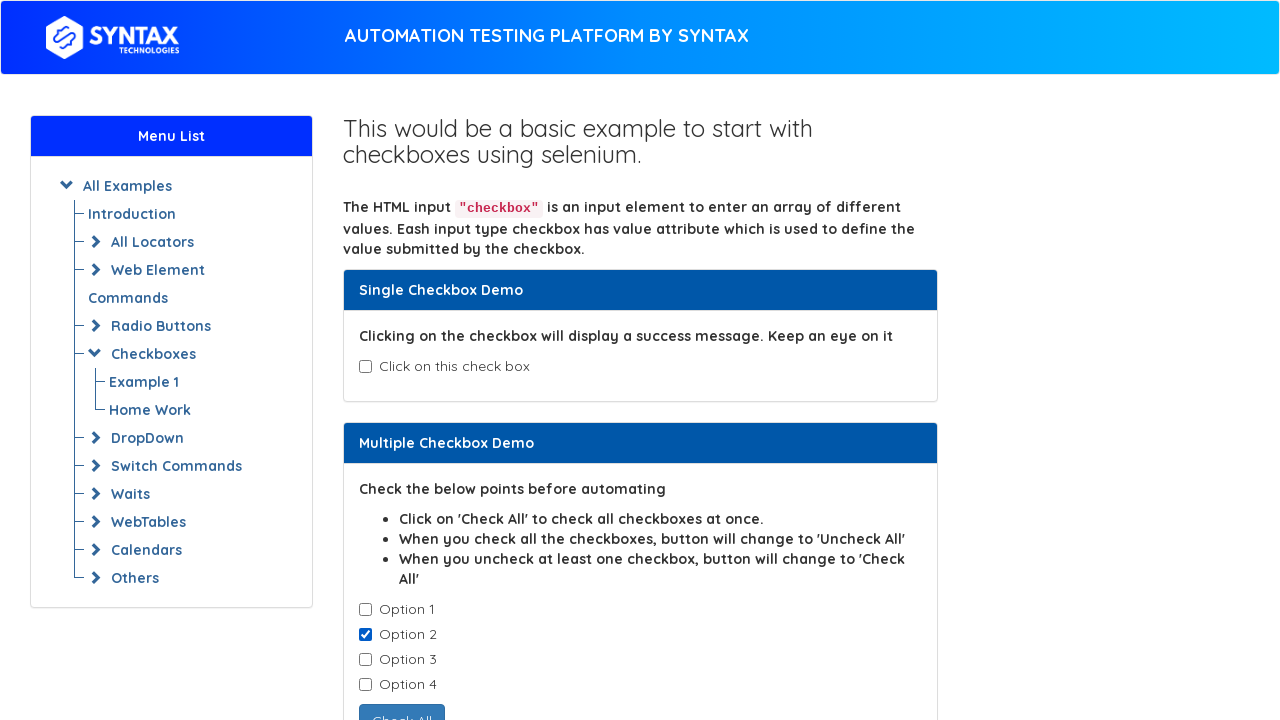